Tests link navigation by finding links in specific sections of the page, opening them in new tabs using keyboard shortcuts, and switching between the opened tabs

Starting URL: https://rahulshettyacademy.com/AutomationPractice/

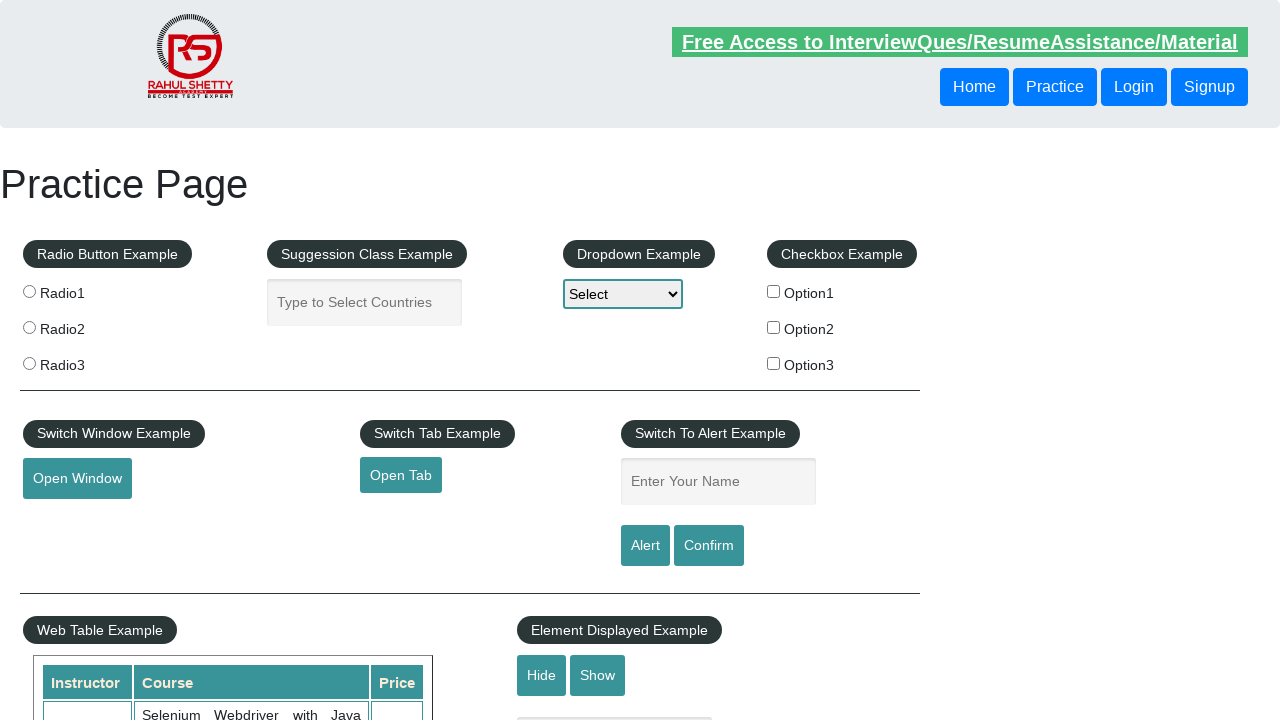

Counted all links on the page
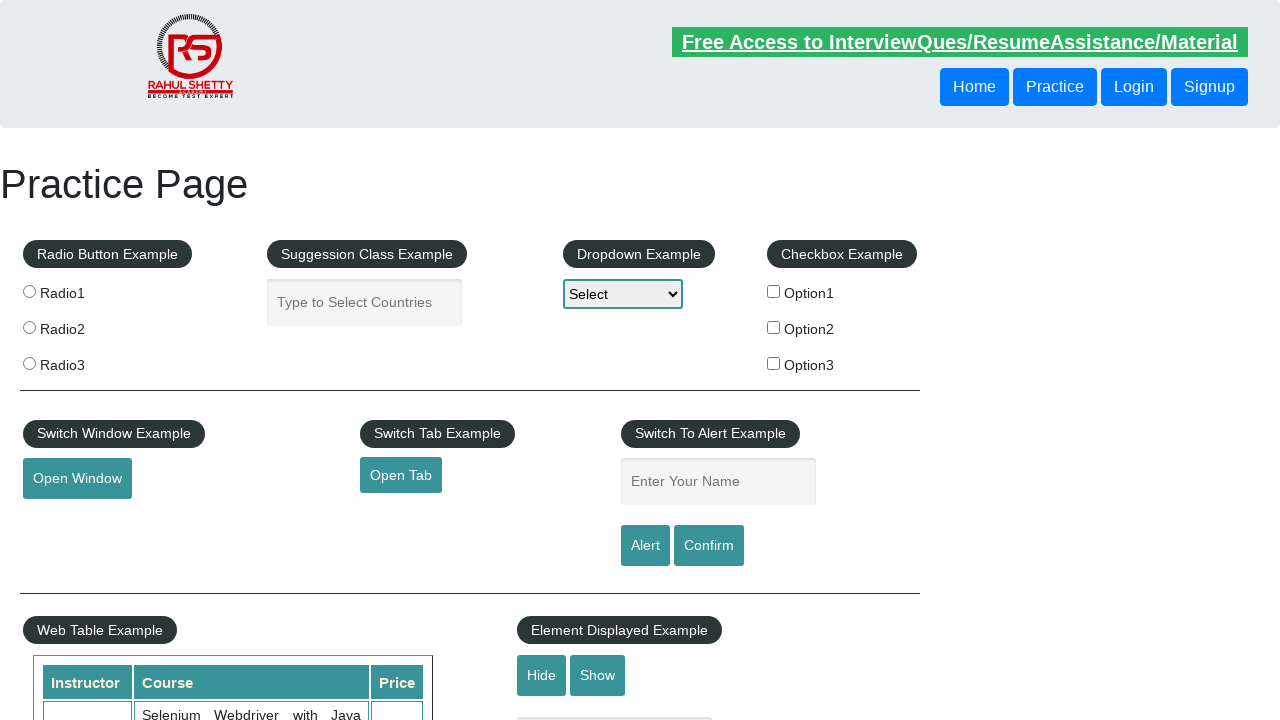

Located footer section with ID 'gf-BIG'
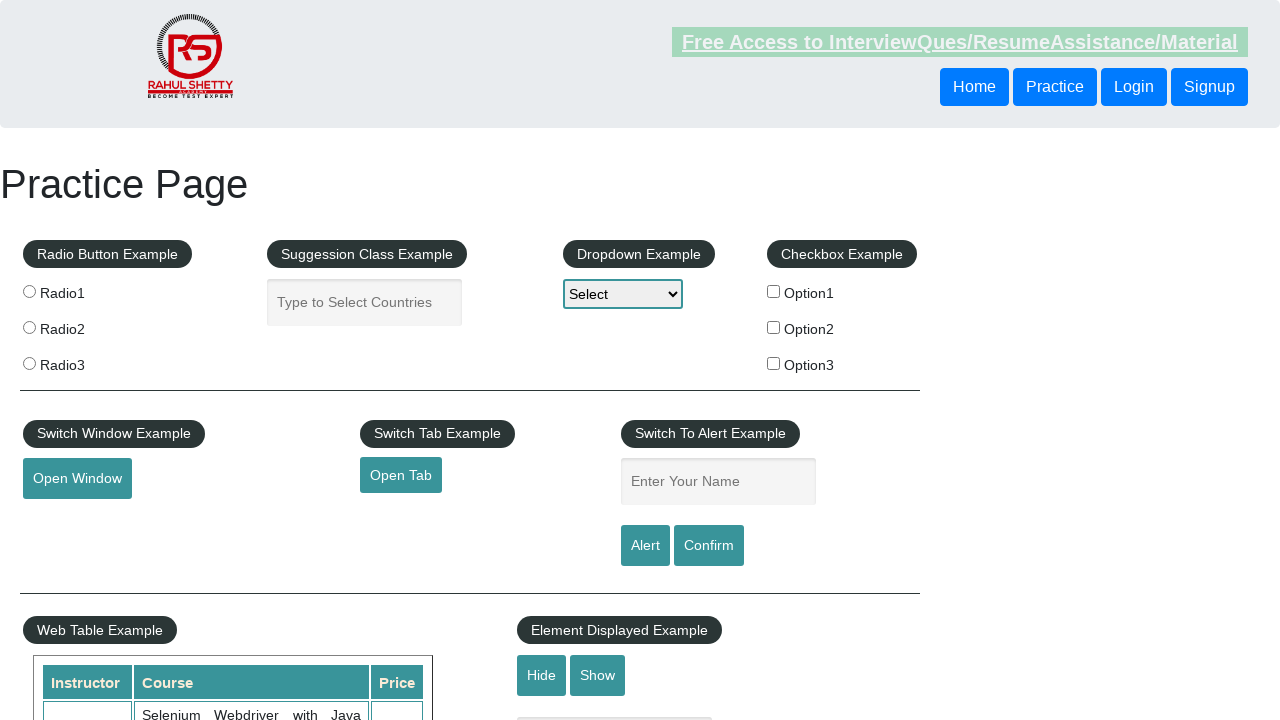

Counted all links in footer section
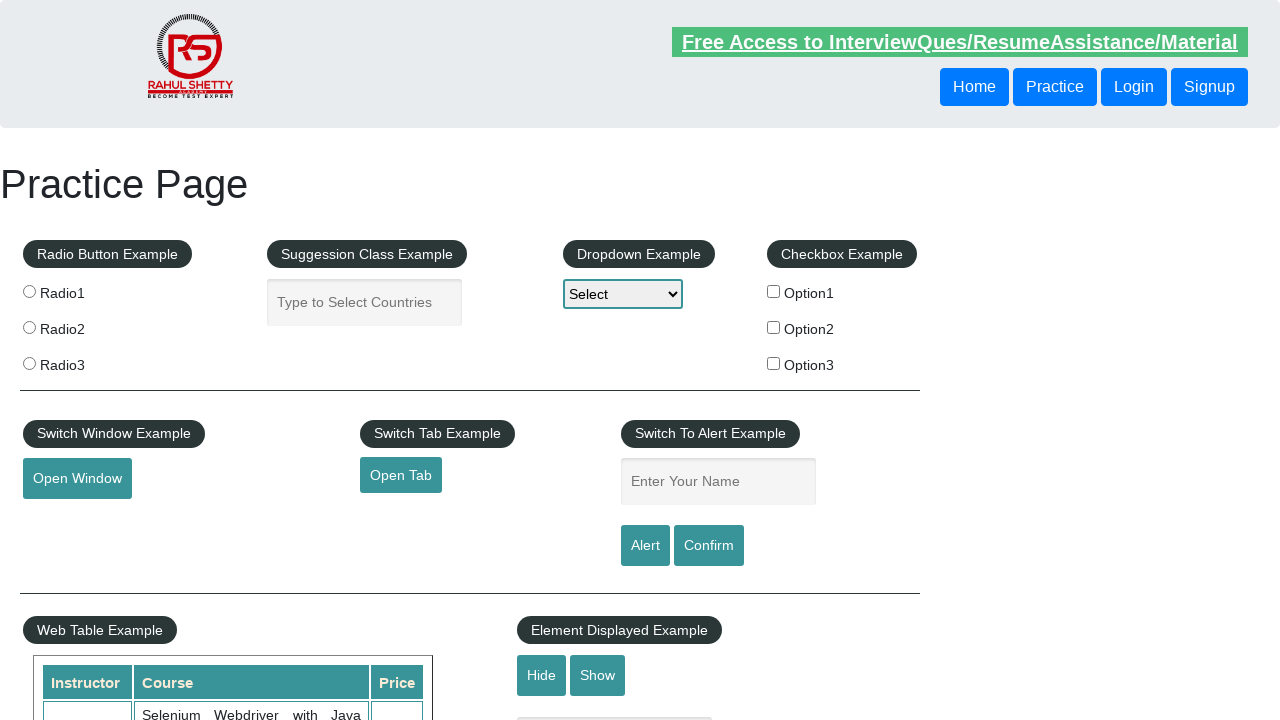

Located specific column in footer using XPath
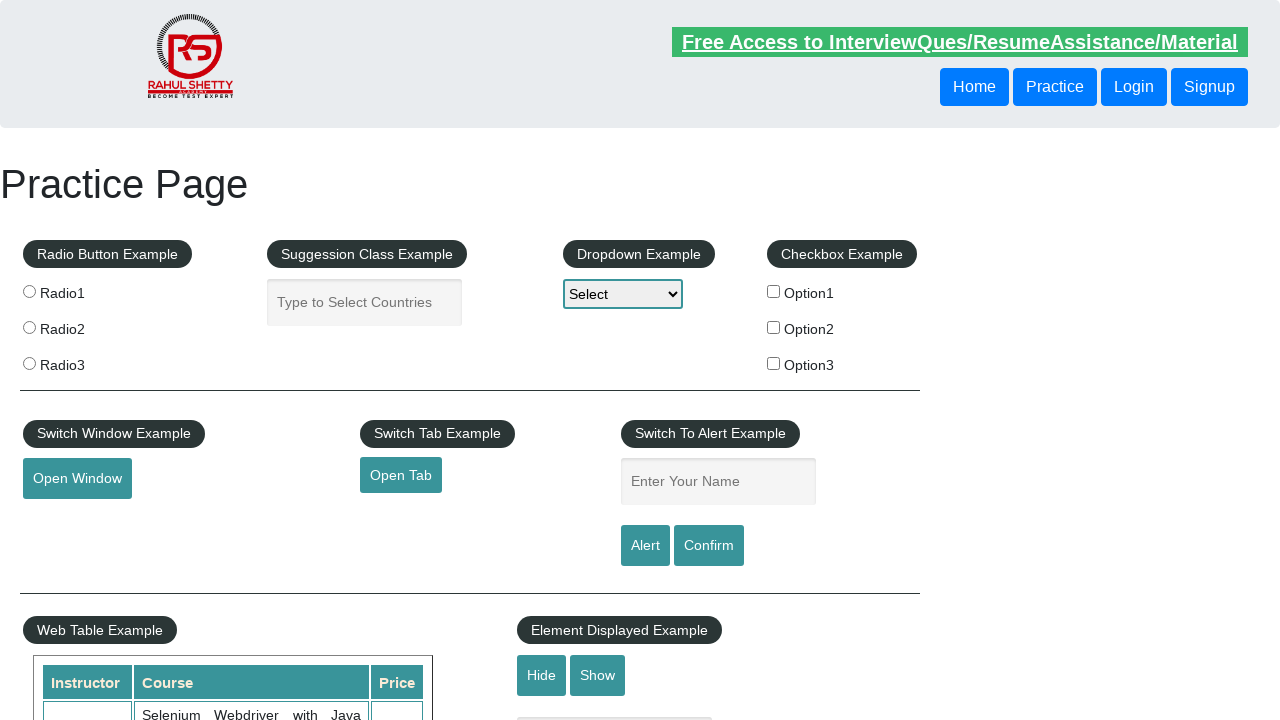

Counted all links in the footer column
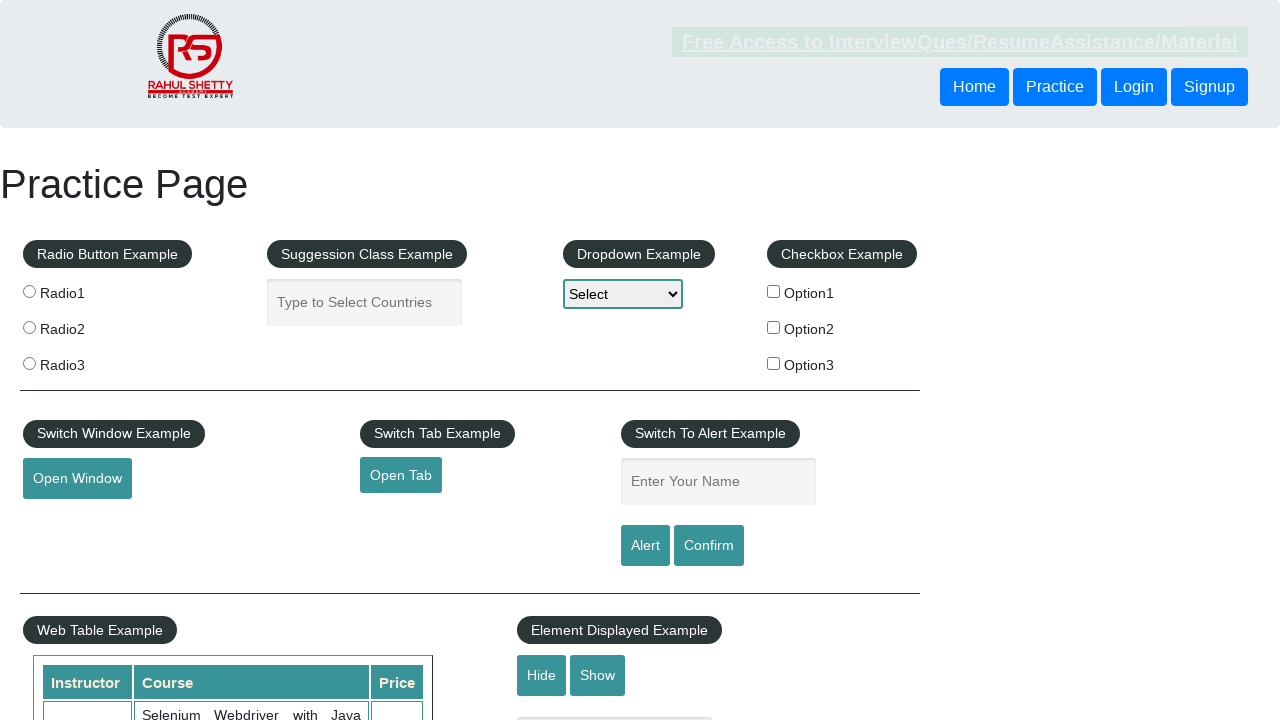

Opened link 1 in new tab using Ctrl+Enter on #gf-BIG >> xpath=//table/tbody/tr/td[1]/ul >> a >> nth=1
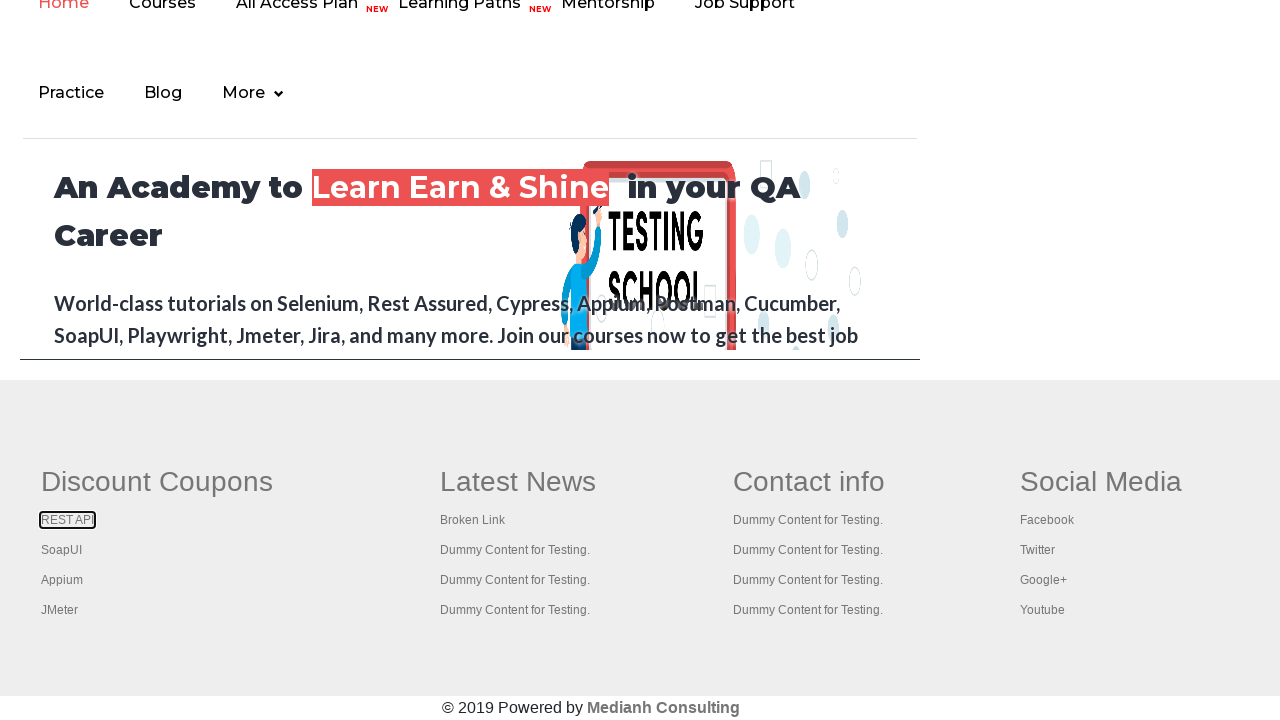

Waited 1 second after opening link 1
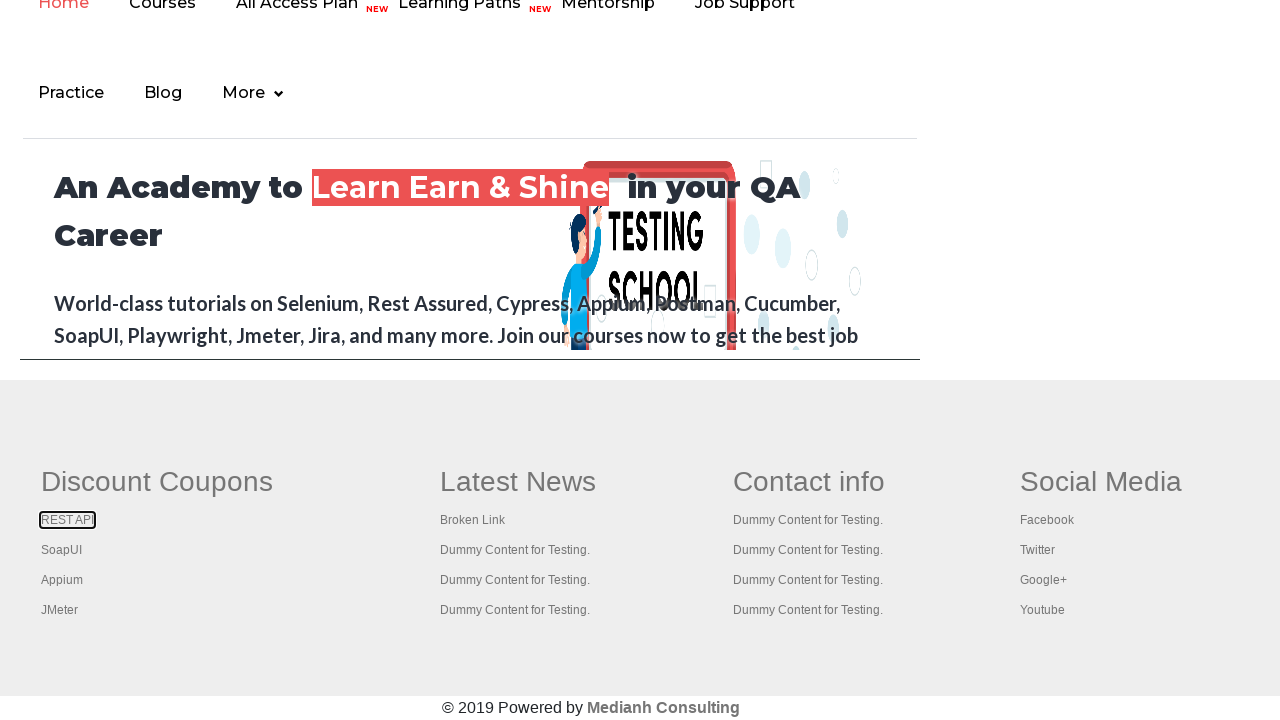

Opened link 2 in new tab using Ctrl+Enter on #gf-BIG >> xpath=//table/tbody/tr/td[1]/ul >> a >> nth=2
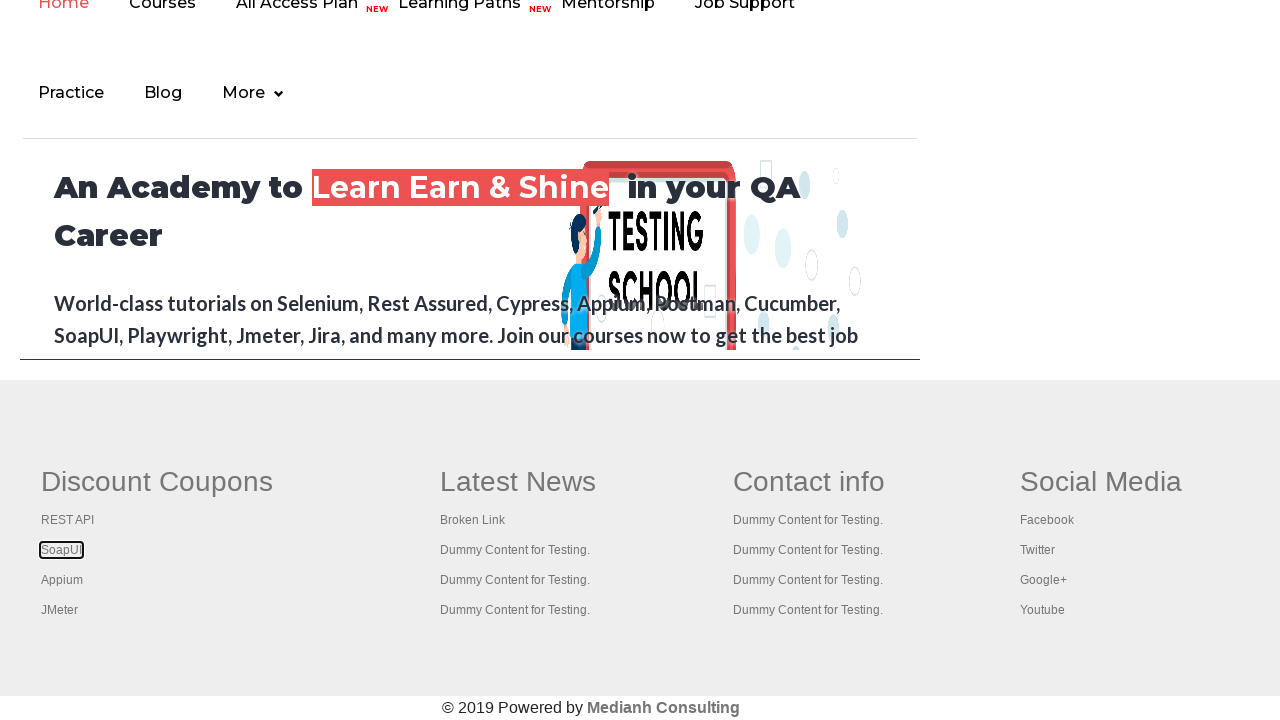

Waited 1 second after opening link 2
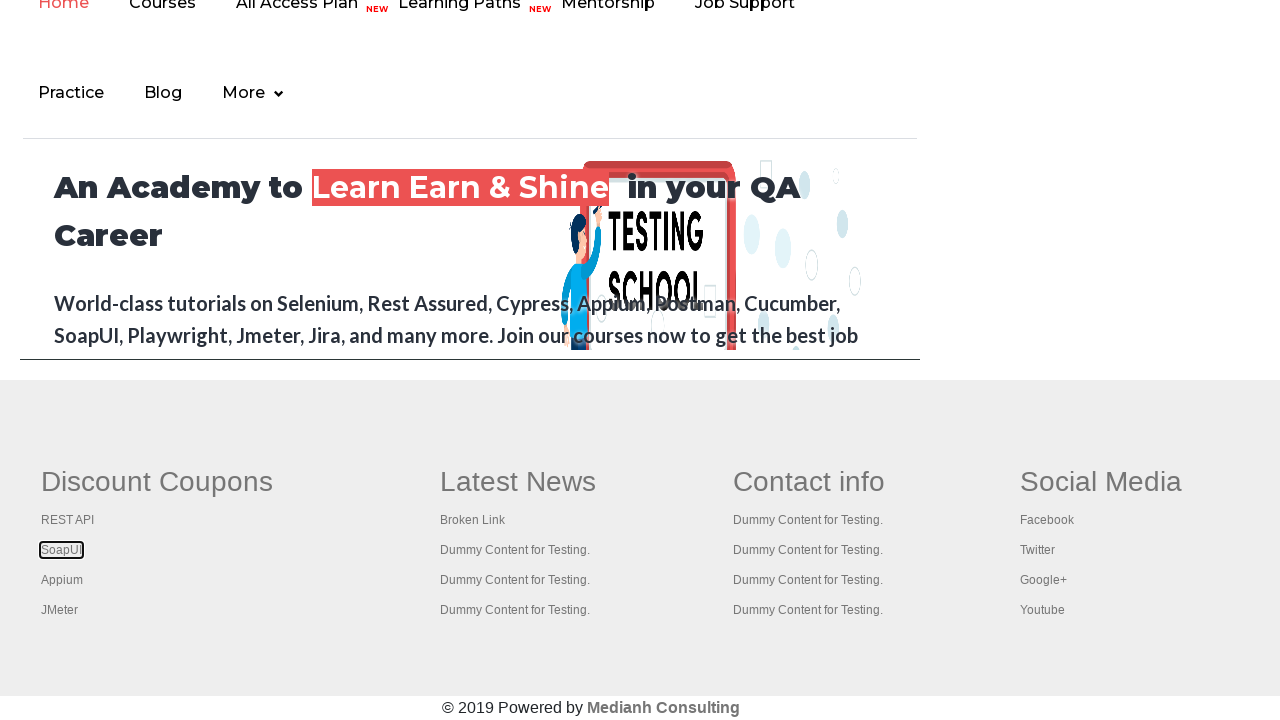

Opened link 3 in new tab using Ctrl+Enter on #gf-BIG >> xpath=//table/tbody/tr/td[1]/ul >> a >> nth=3
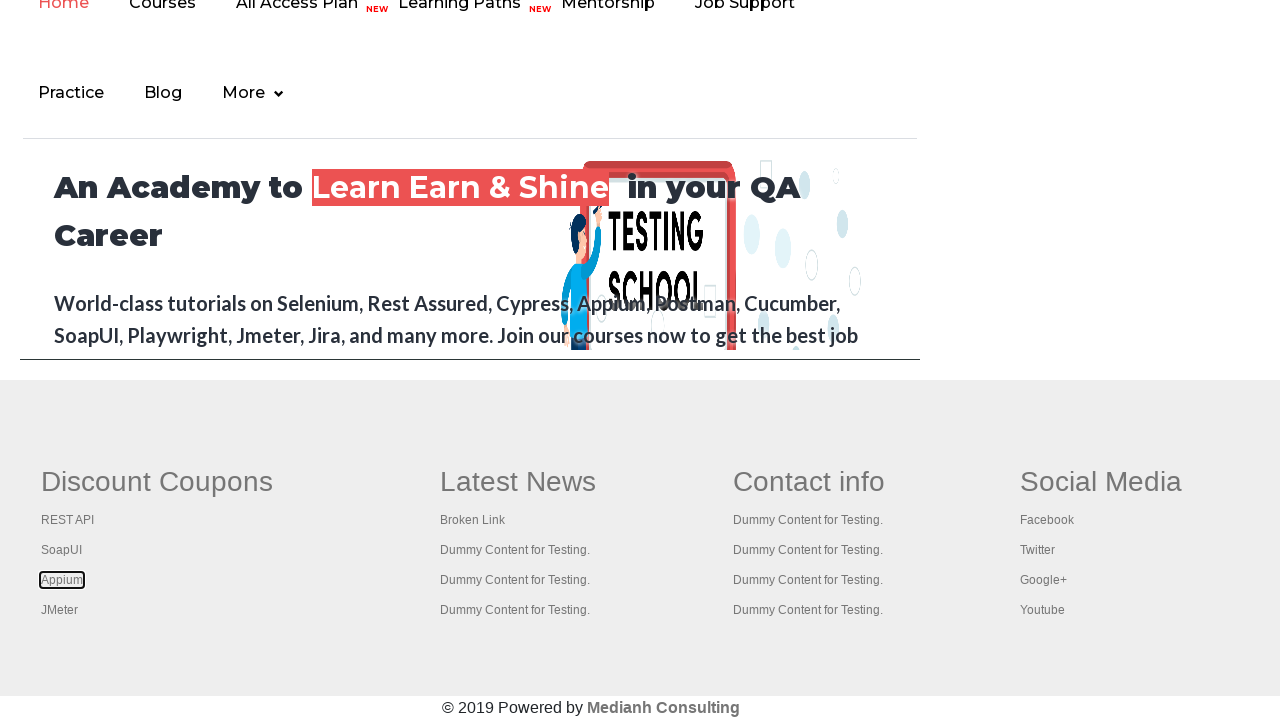

Waited 1 second after opening link 3
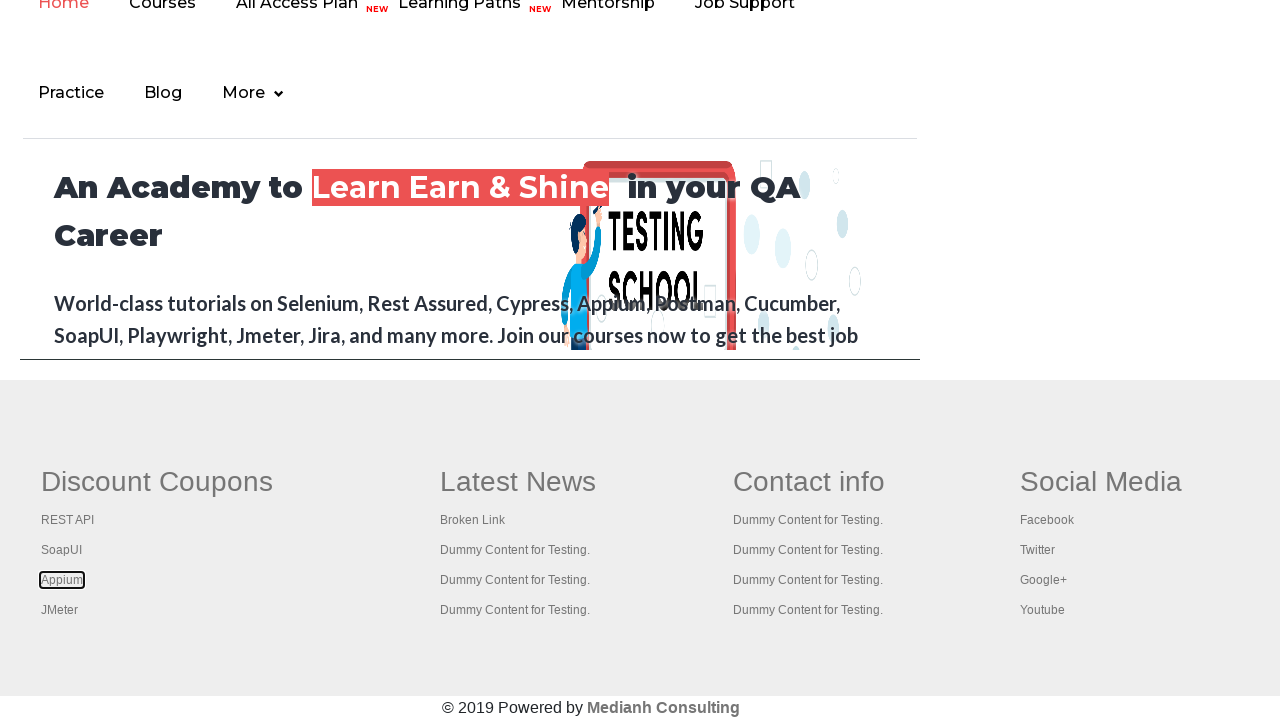

Opened link 4 in new tab using Ctrl+Enter on #gf-BIG >> xpath=//table/tbody/tr/td[1]/ul >> a >> nth=4
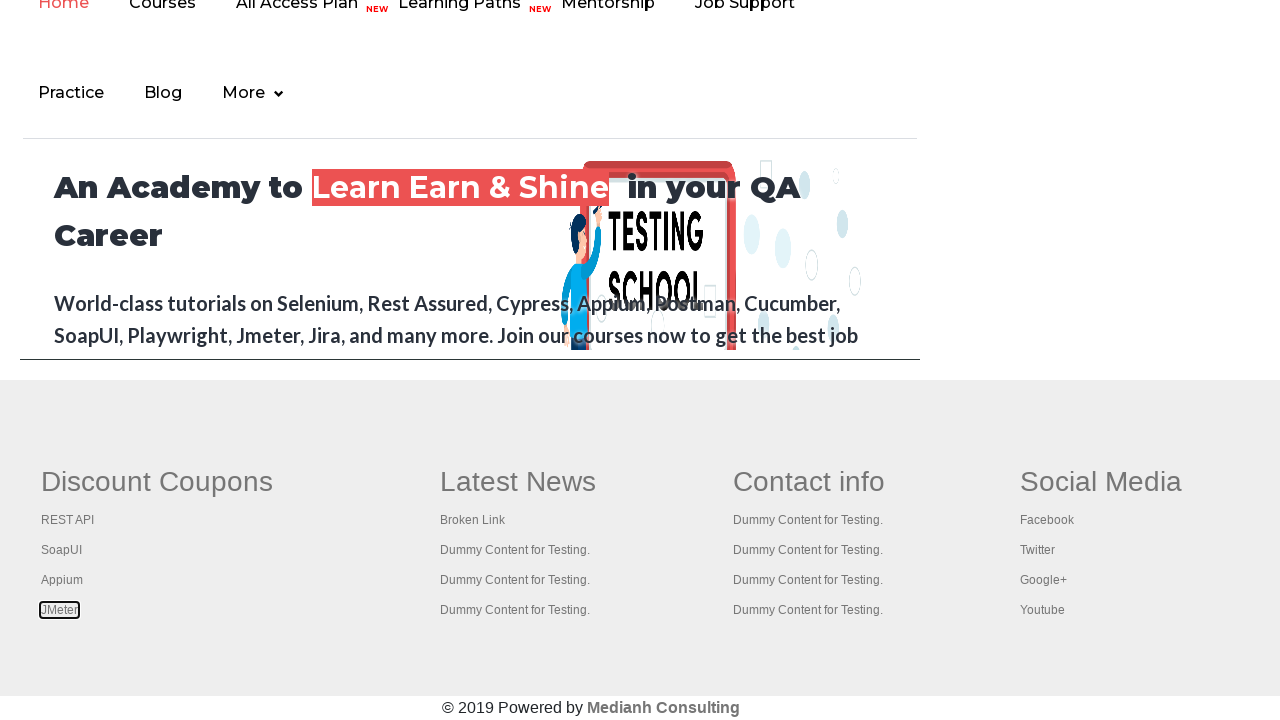

Waited 1 second after opening link 4
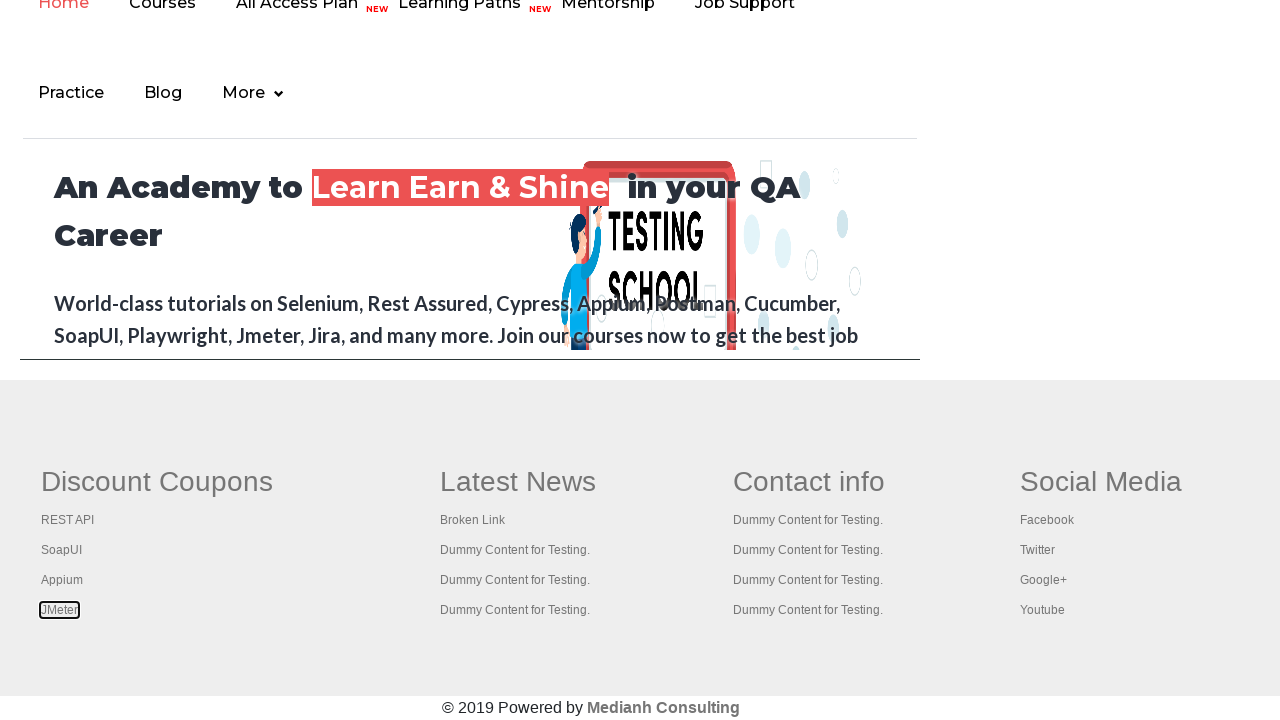

Retrieved all open pages/tabs (5 total)
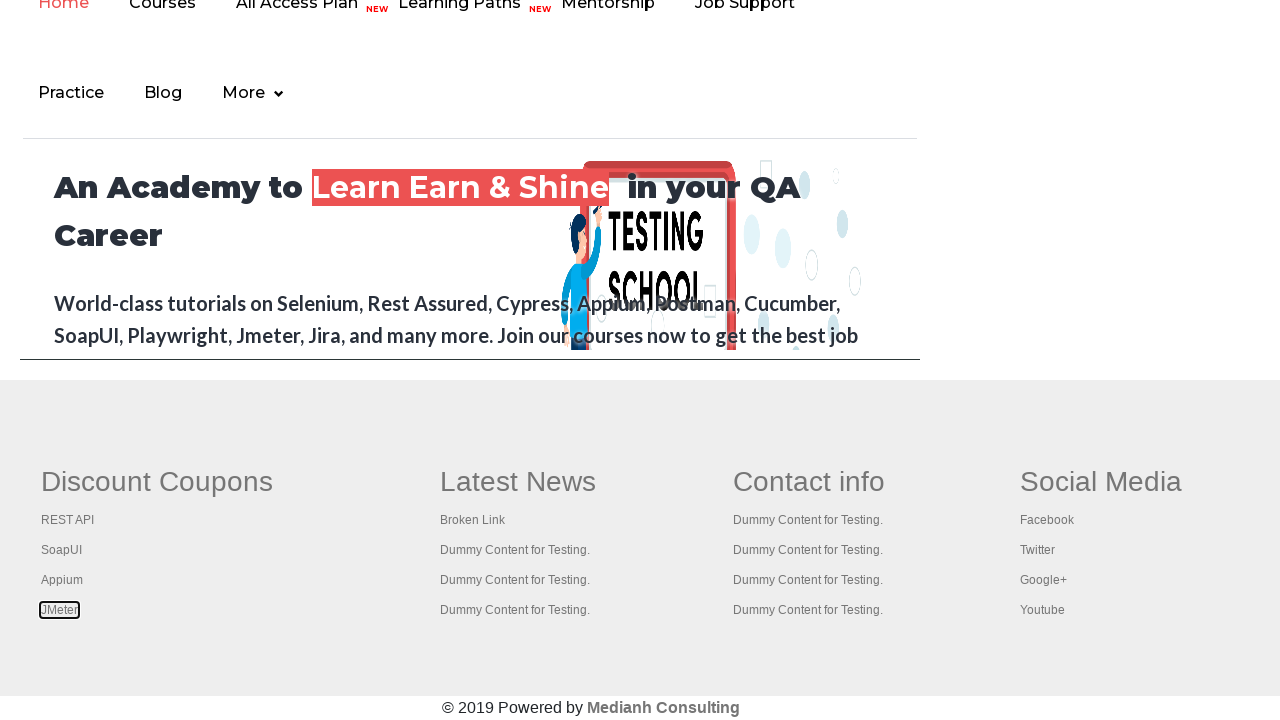

Switched to tab with title: Practice Page
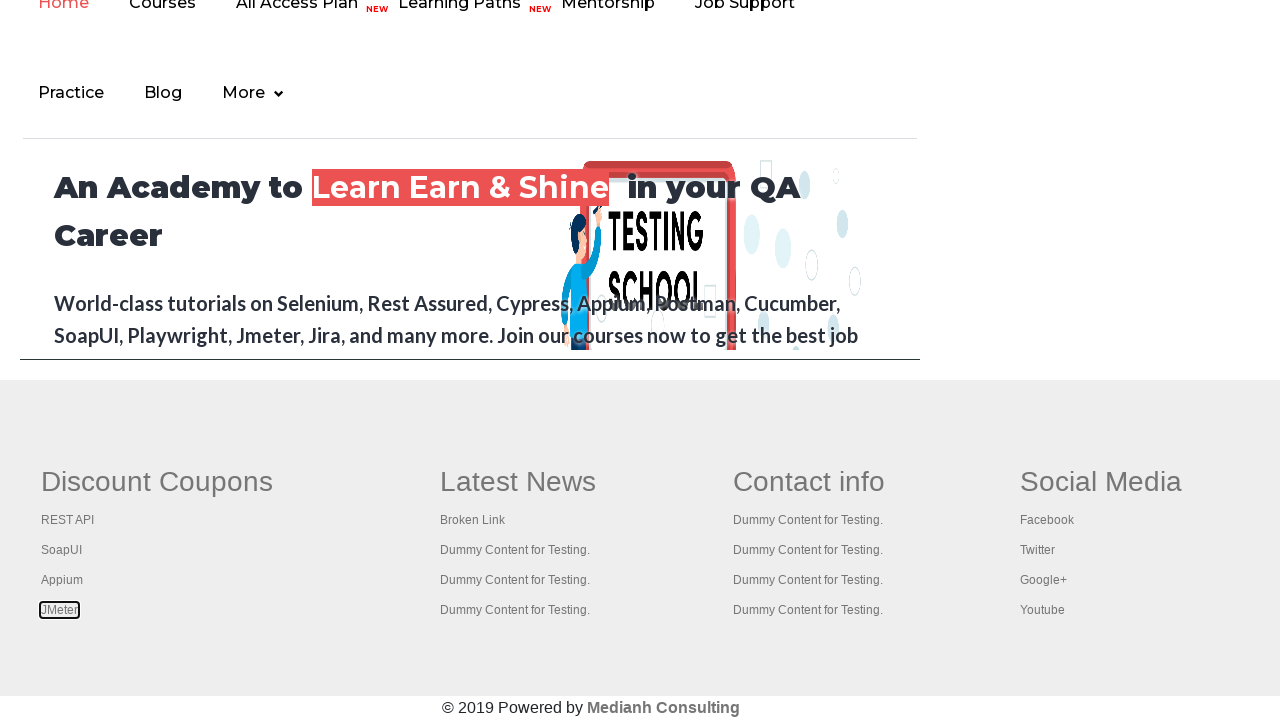

Waited 500ms to view current tab
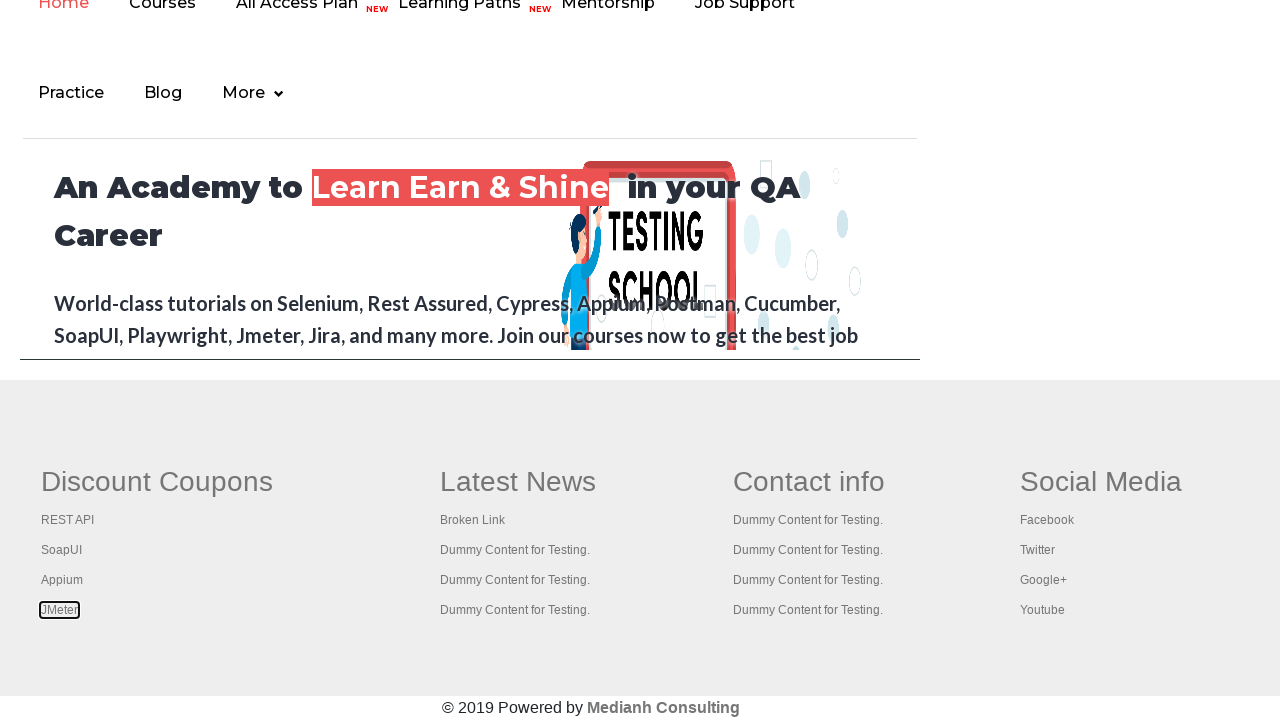

Switched to tab with title: REST API Tutorial
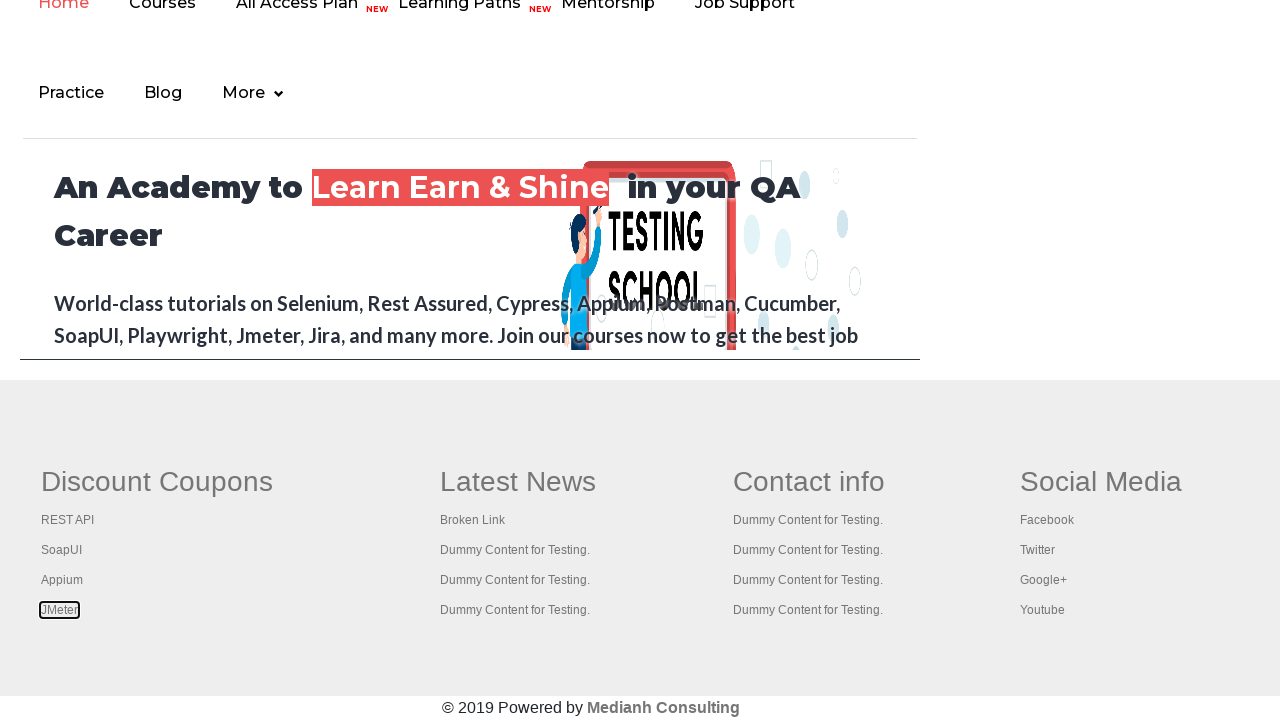

Waited 500ms to view current tab
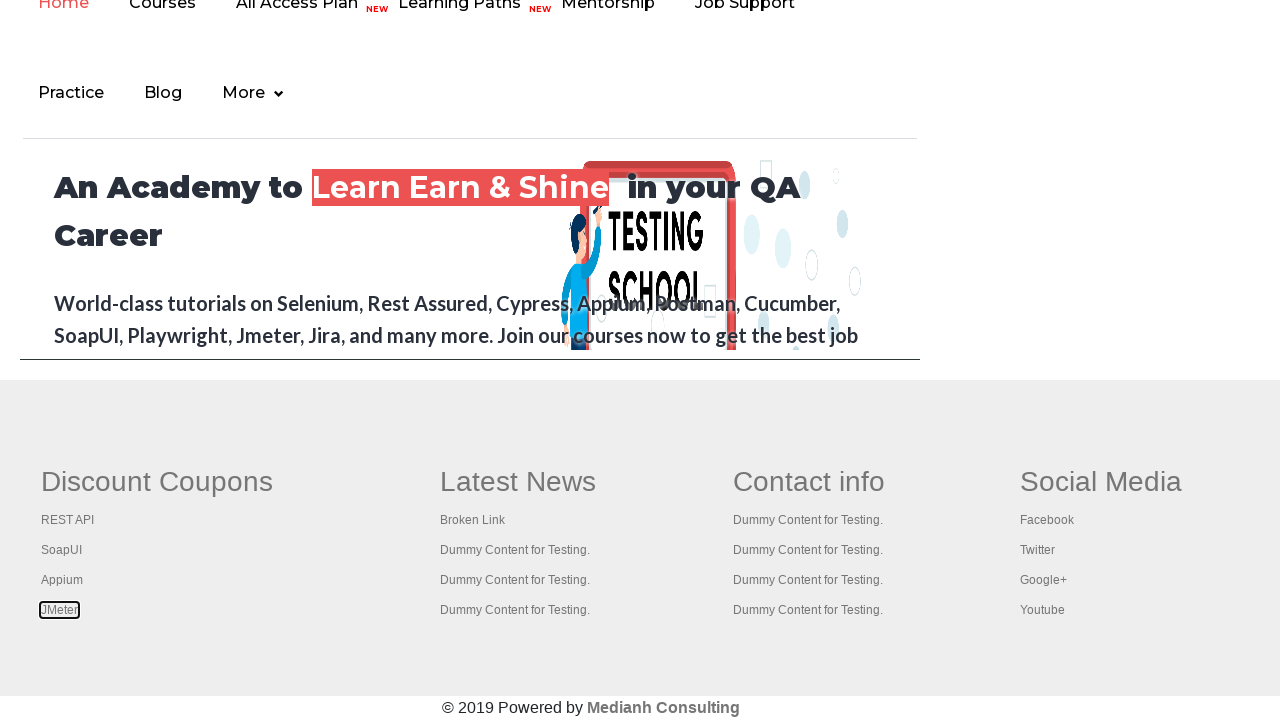

Switched to tab with title: The World’s Most Popular API Testing Tool | SoapUI
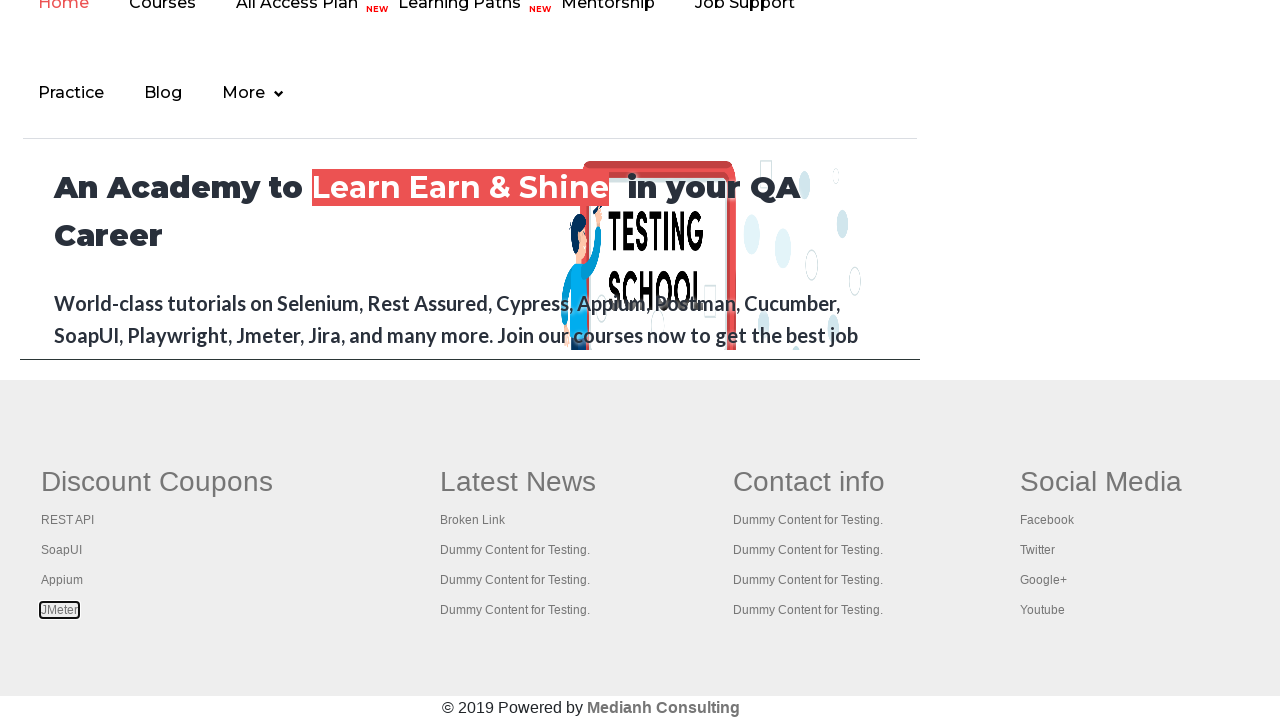

Waited 500ms to view current tab
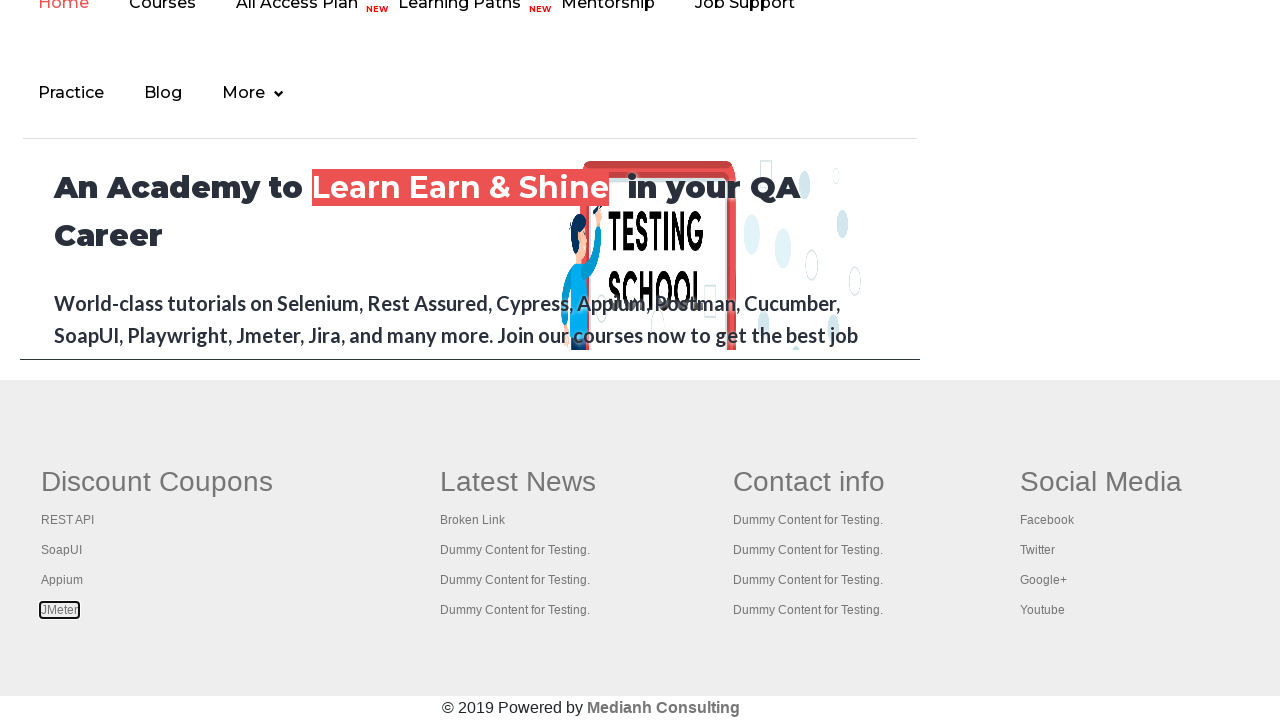

Switched to tab with title: Appium tutorial for Mobile Apps testing | RahulShetty Academy | Rahul
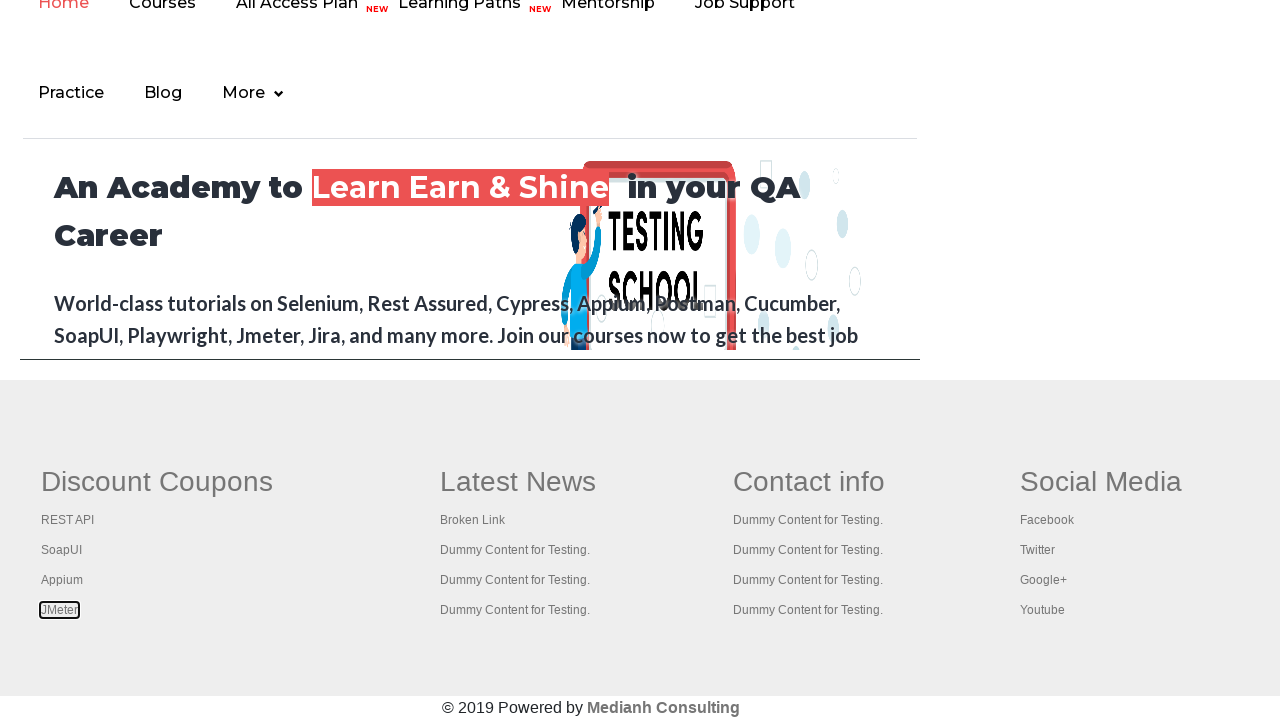

Waited 500ms to view current tab
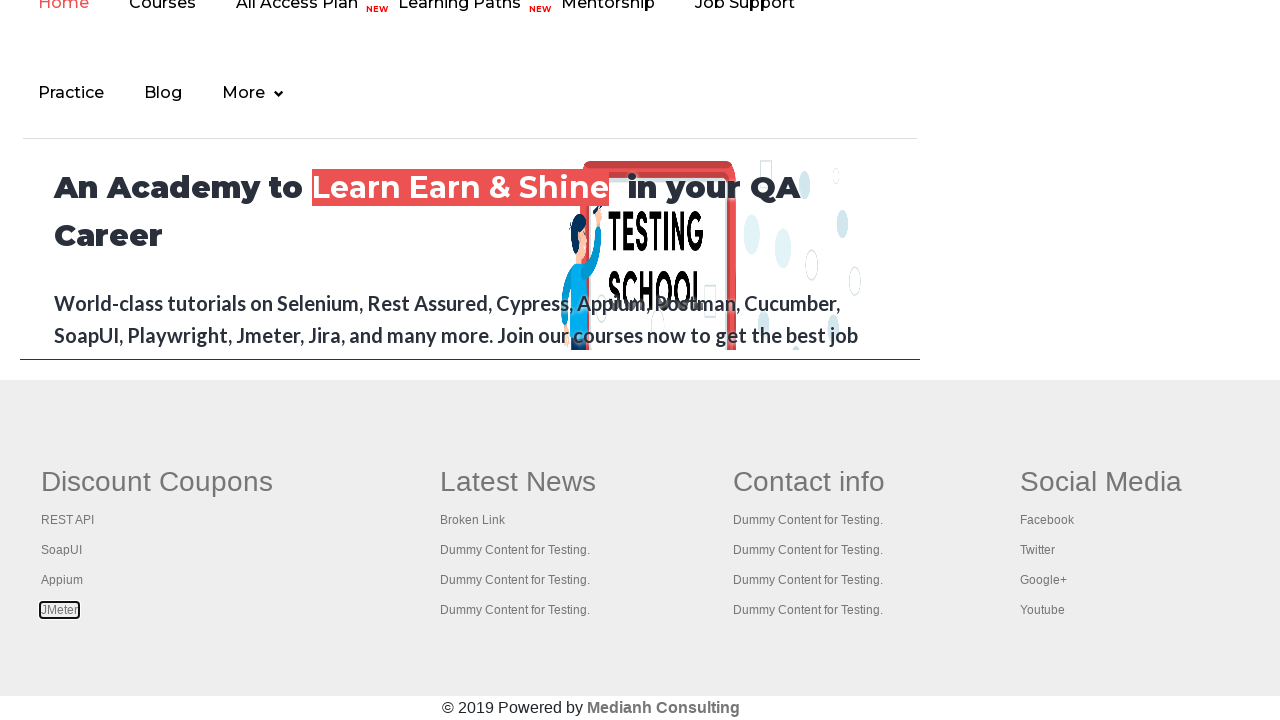

Switched to tab with title: Apache JMeter - Apache JMeter™
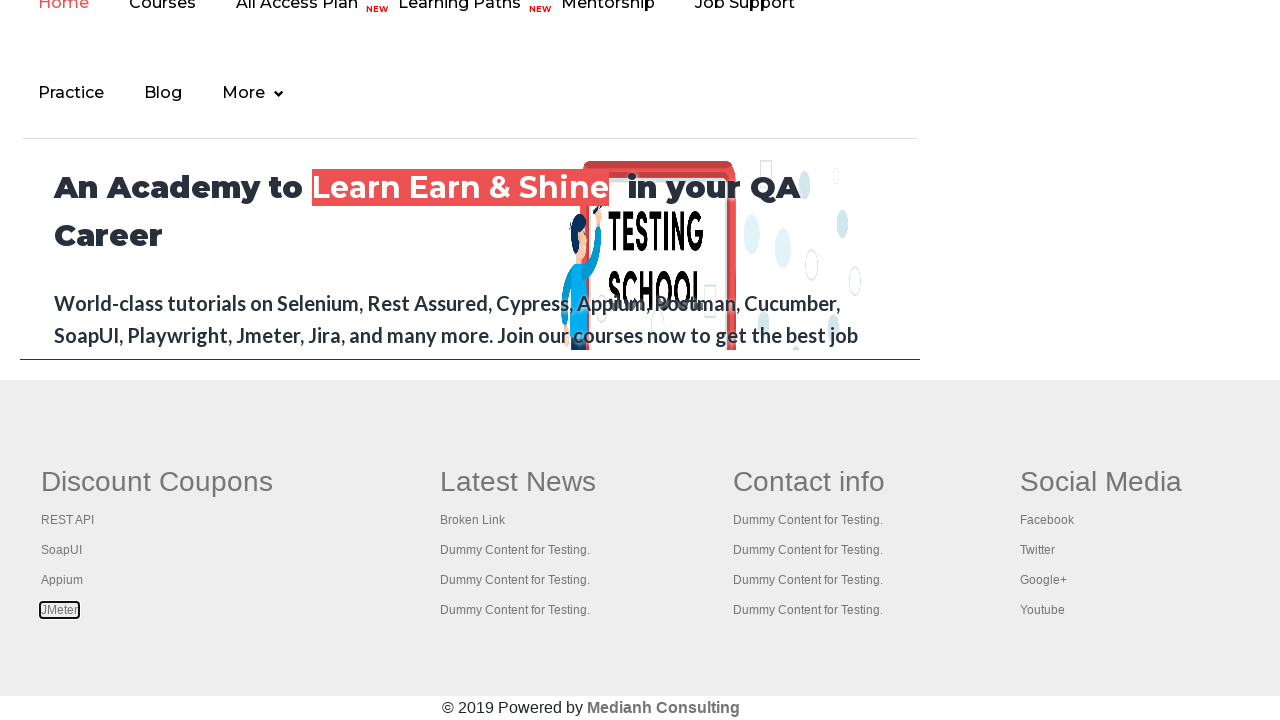

Waited 500ms to view current tab
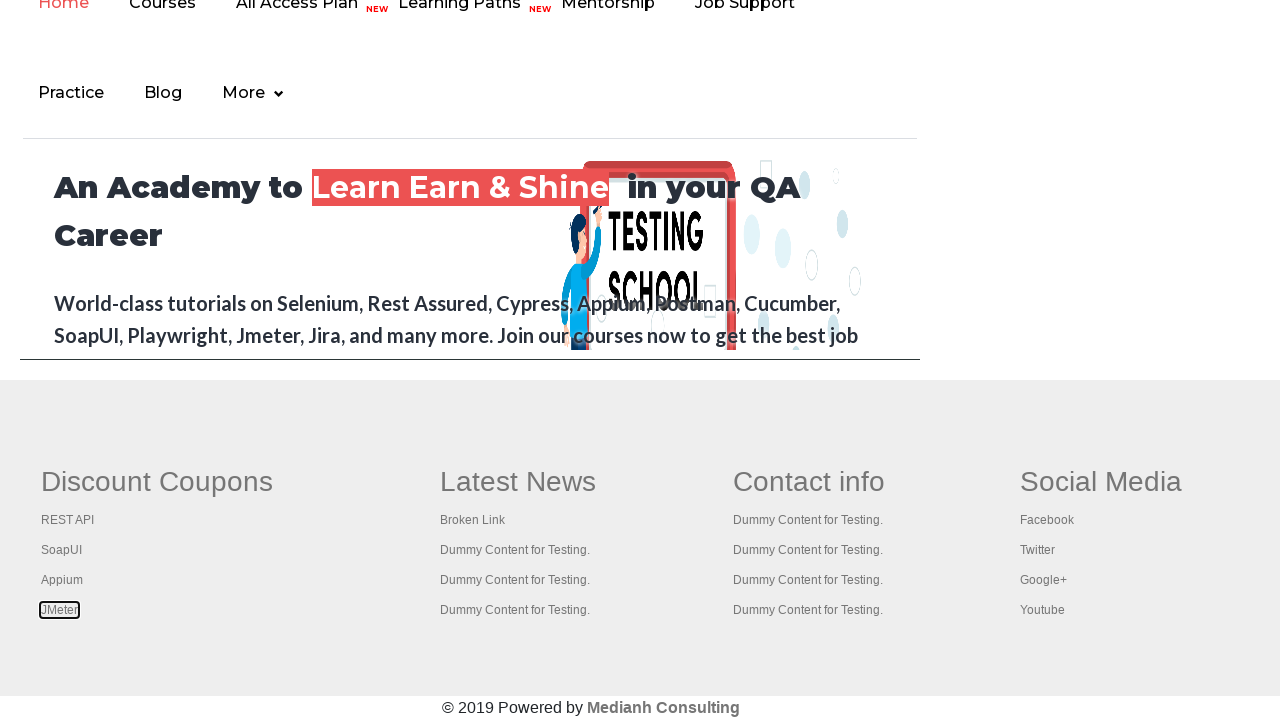

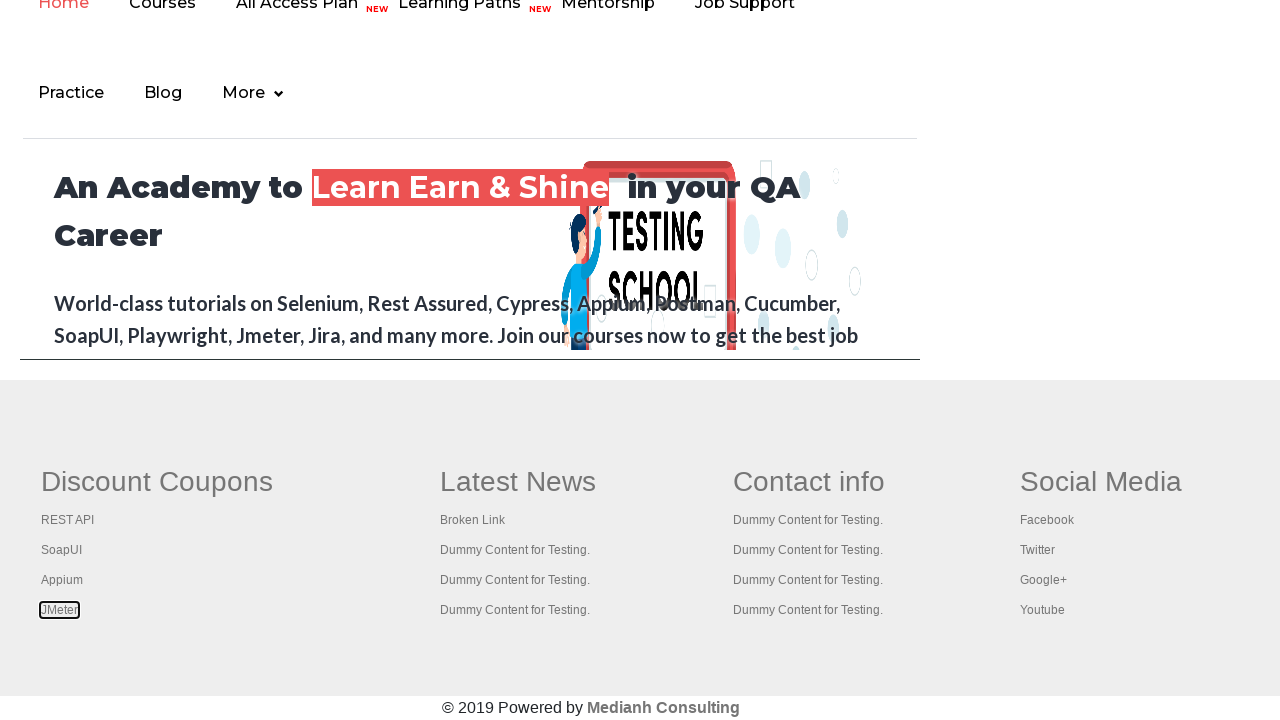